Tests filtering to display only active (incomplete) items

Starting URL: https://demo.playwright.dev/todomvc

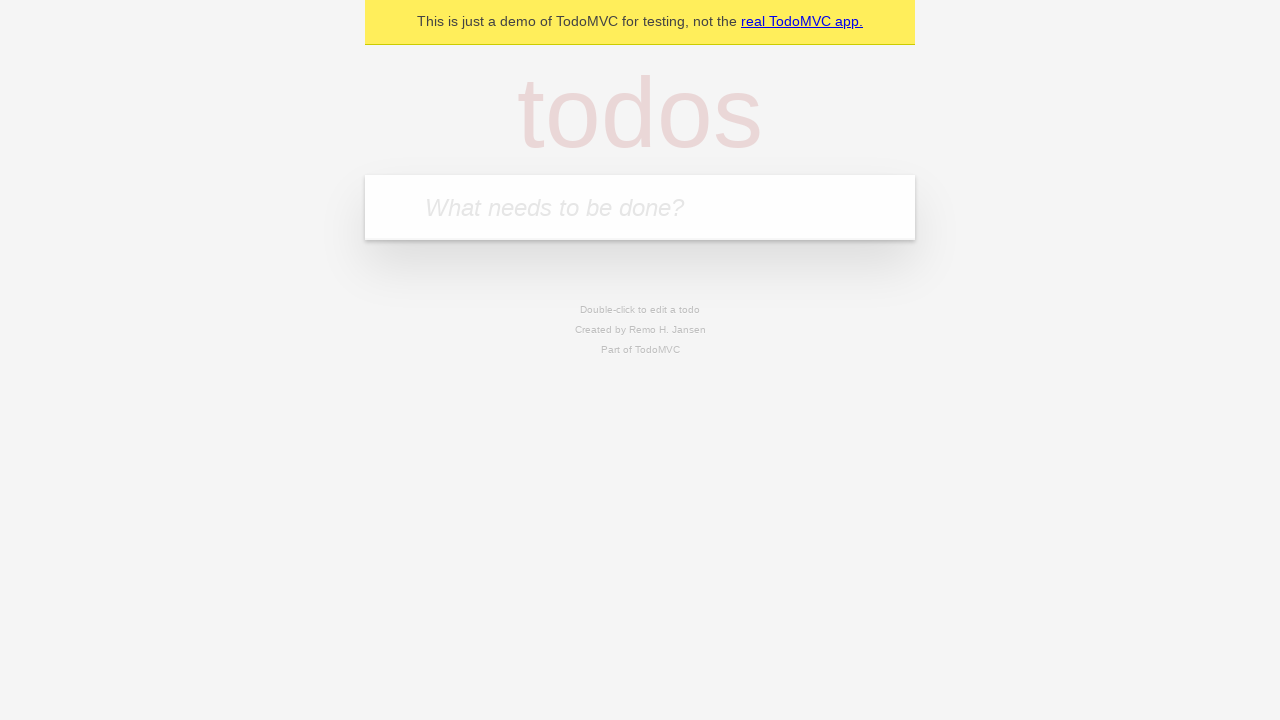

Located the 'What needs to be done?' input field
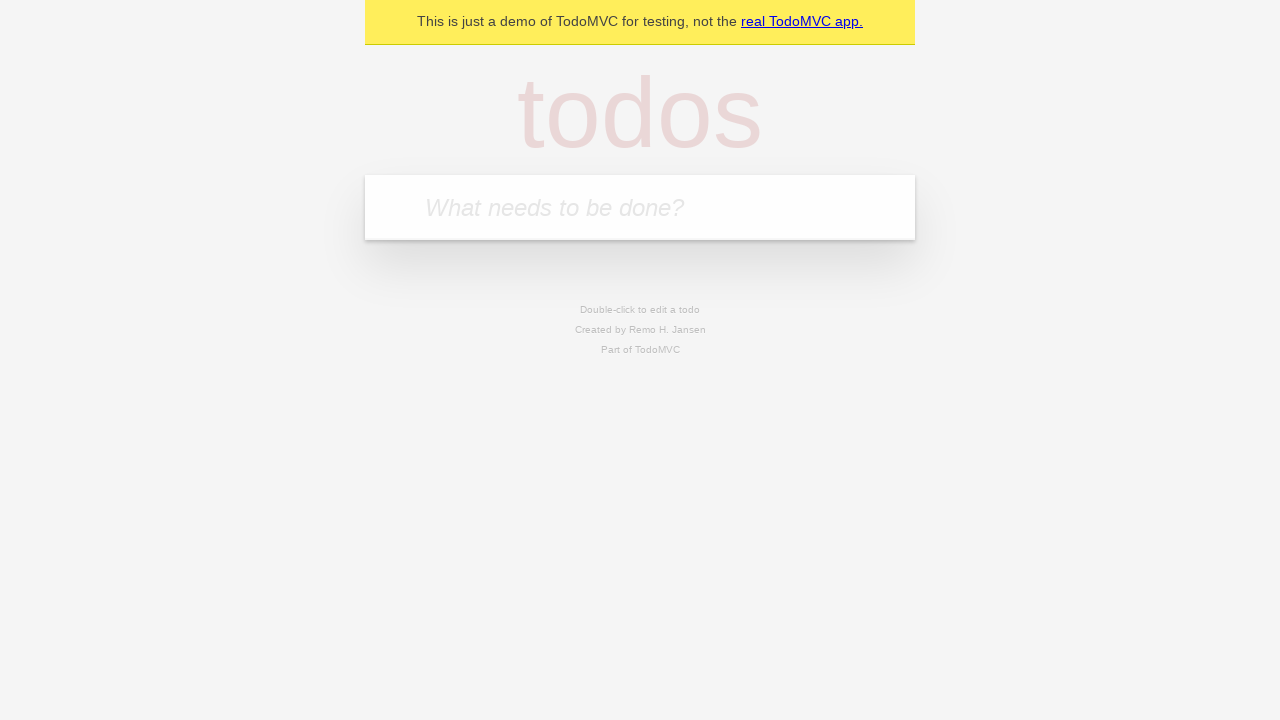

Filled todo input with 'buy some cheese' on internal:attr=[placeholder="What needs to be done?"i]
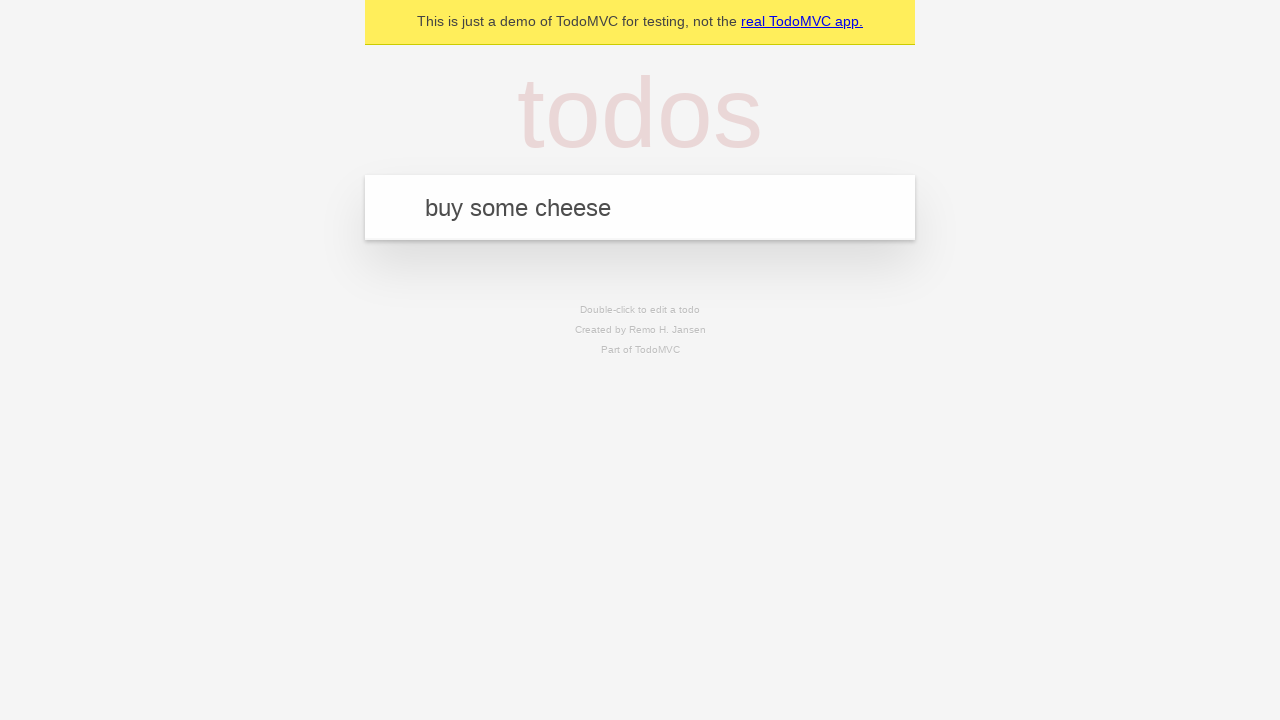

Pressed Enter to create todo 'buy some cheese' on internal:attr=[placeholder="What needs to be done?"i]
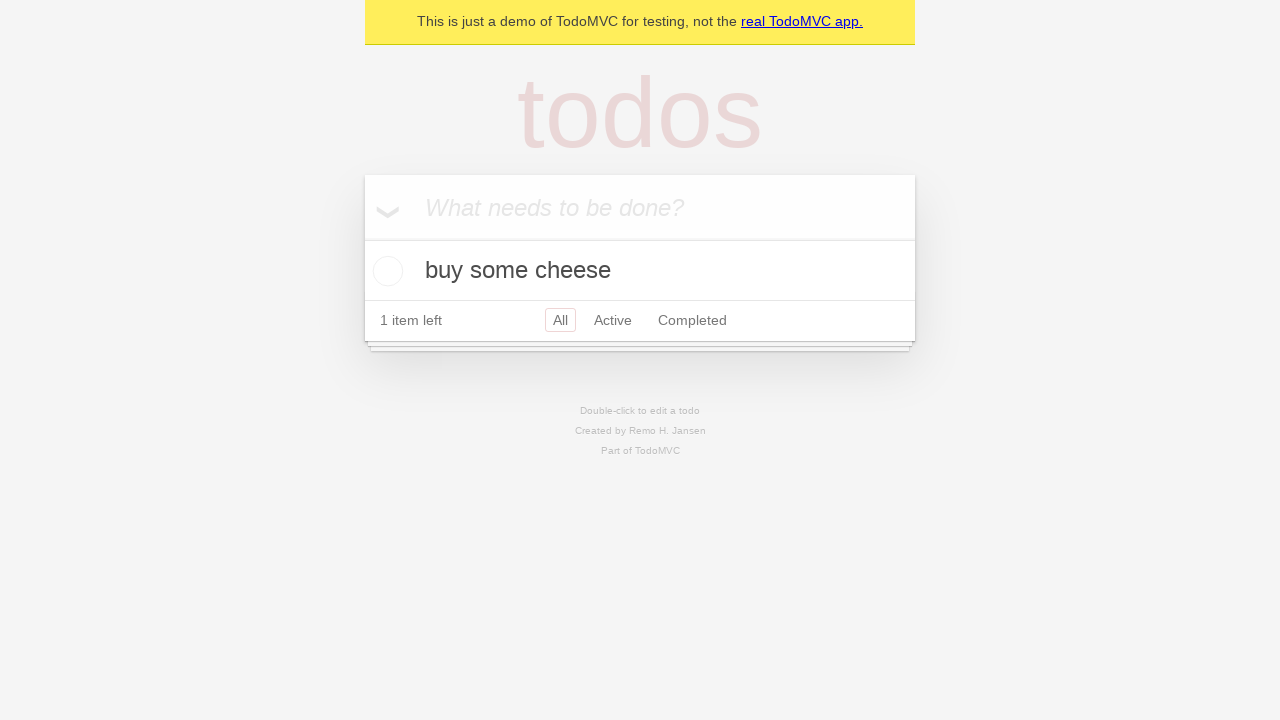

Filled todo input with 'feed the cat' on internal:attr=[placeholder="What needs to be done?"i]
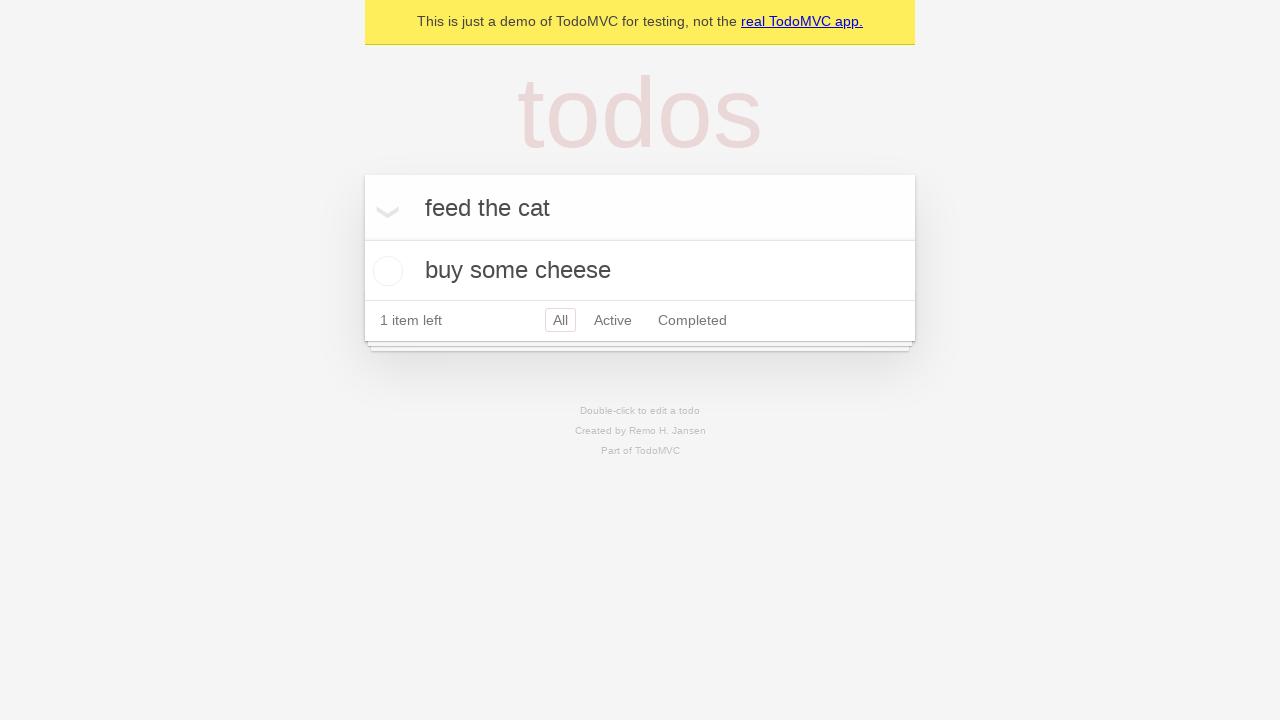

Pressed Enter to create todo 'feed the cat' on internal:attr=[placeholder="What needs to be done?"i]
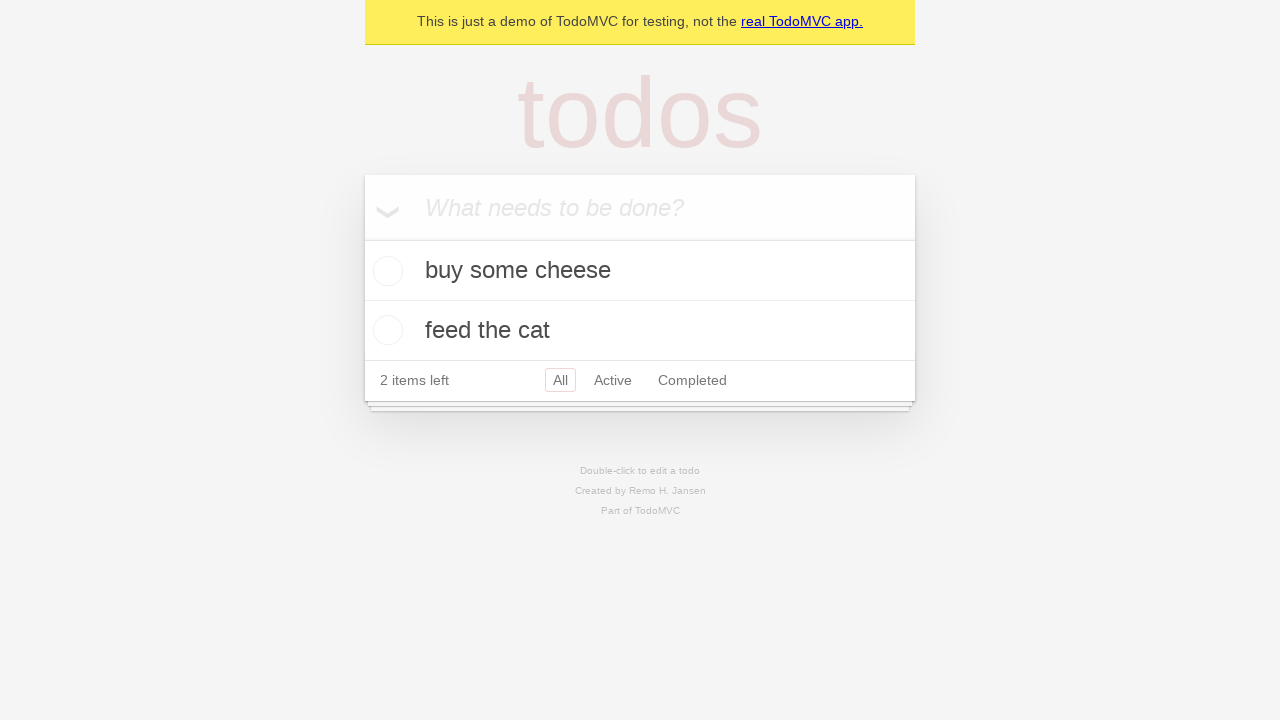

Filled todo input with 'book a doctors appointment' on internal:attr=[placeholder="What needs to be done?"i]
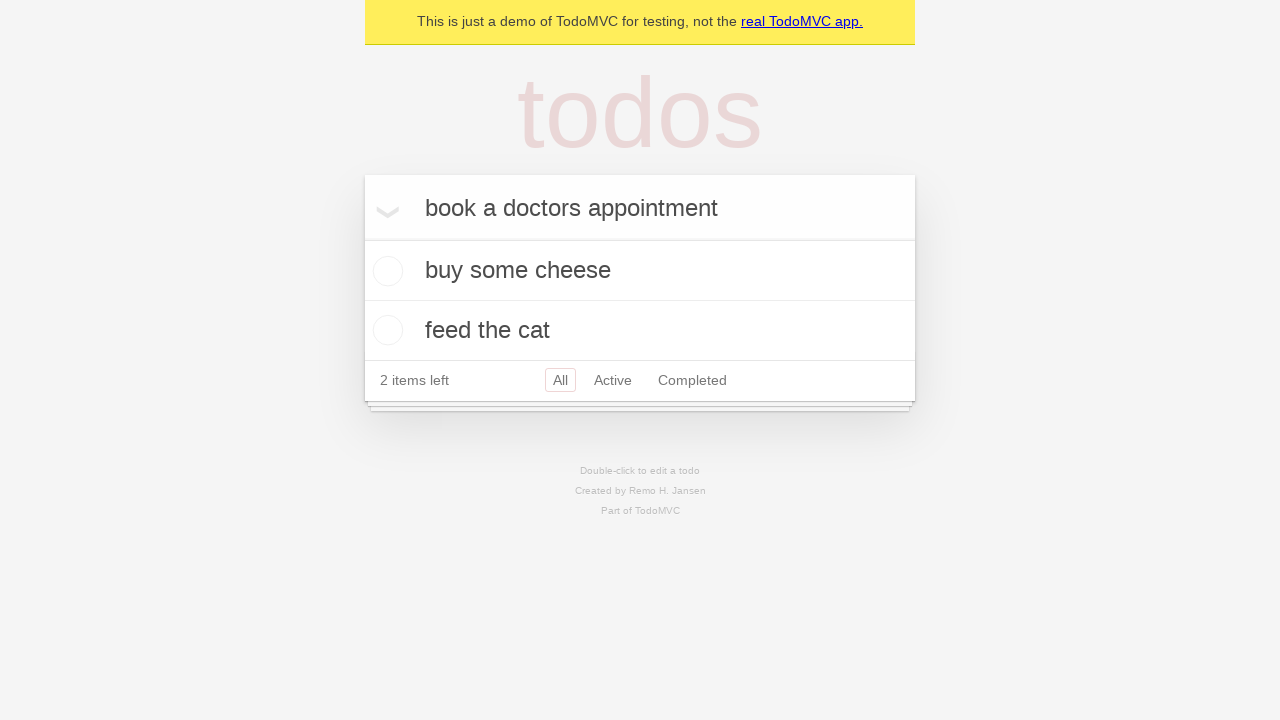

Pressed Enter to create todo 'book a doctors appointment' on internal:attr=[placeholder="What needs to be done?"i]
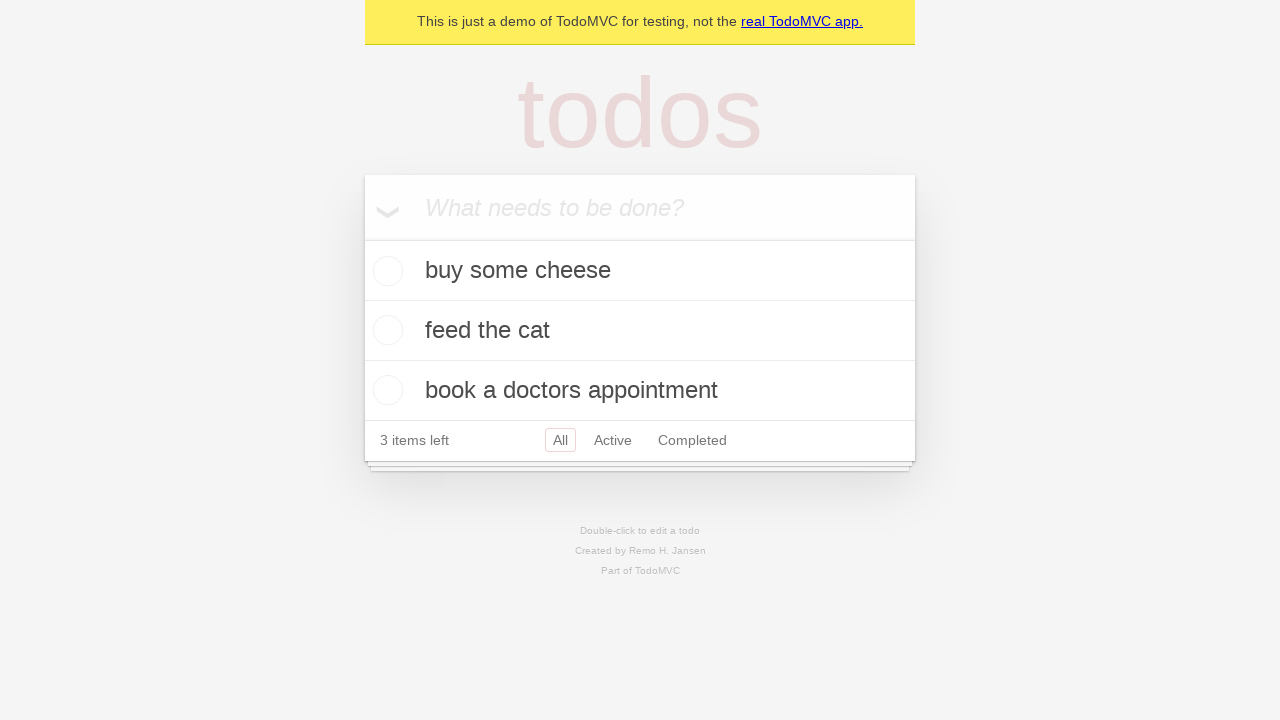

Checked the second todo item to mark it as complete at (385, 330) on internal:testid=[data-testid="todo-item"s] >> nth=1 >> internal:role=checkbox
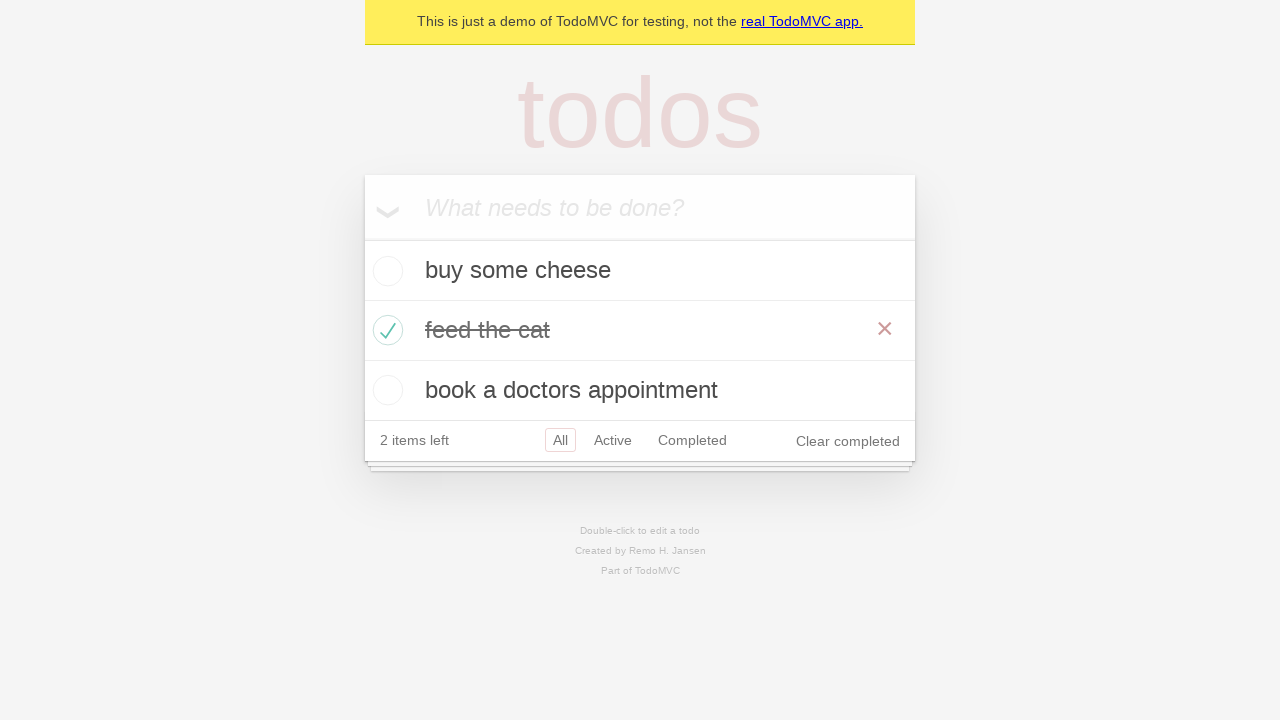

Clicked the Active filter to display only incomplete items at (613, 440) on internal:role=link[name="Active"i]
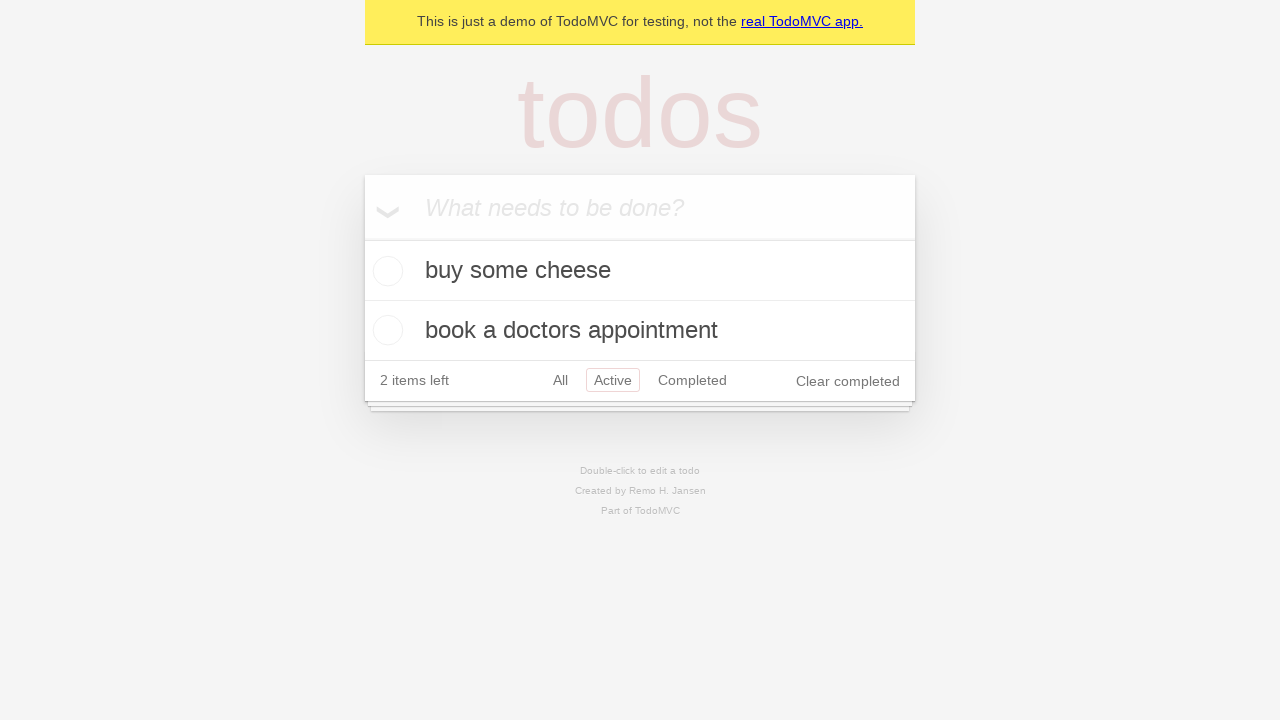

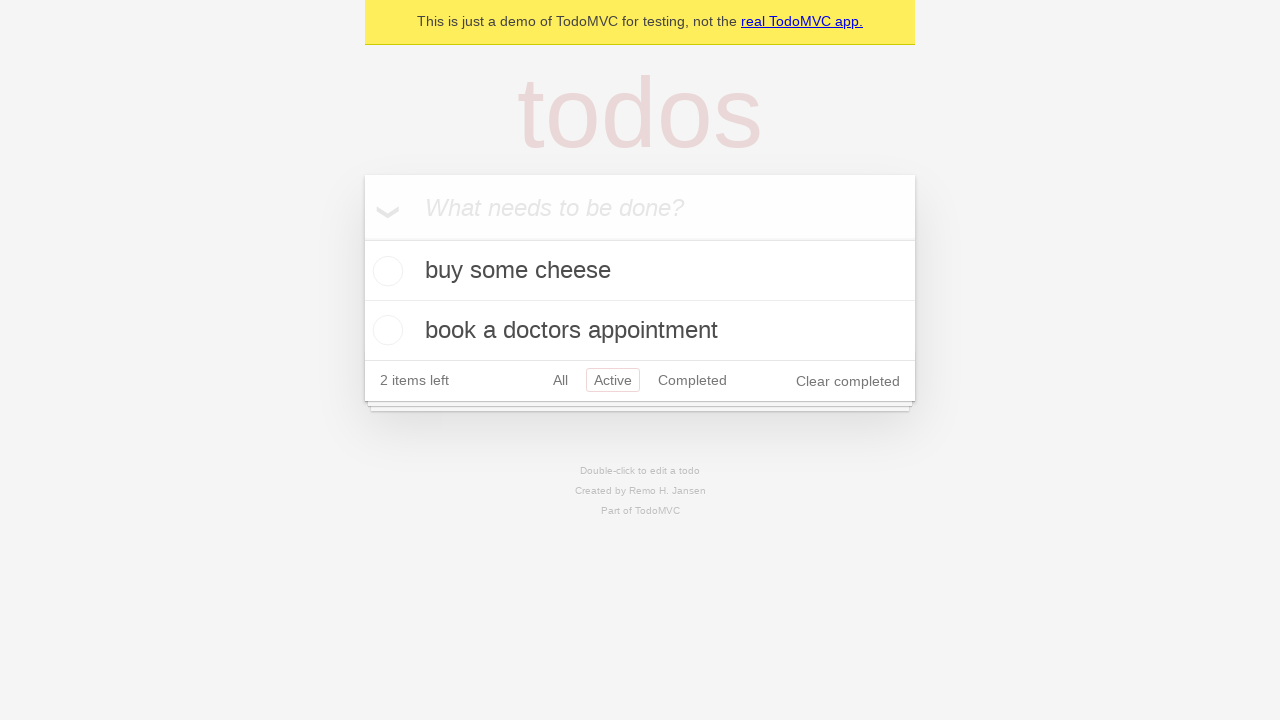